Tests clearing the complete state of all items by unchecking the toggle-all checkbox

Starting URL: https://demo.playwright.dev/todomvc

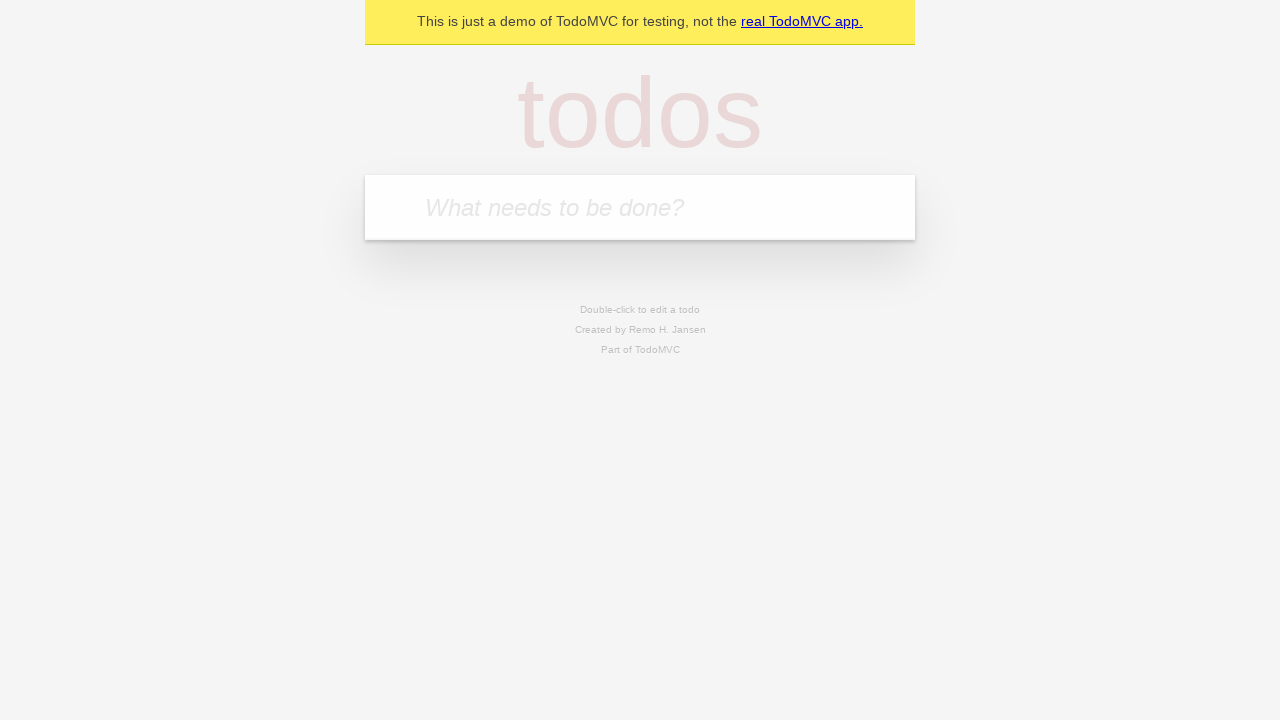

Filled todo input with 'buy some cheese' on internal:attr=[placeholder="What needs to be done?"i]
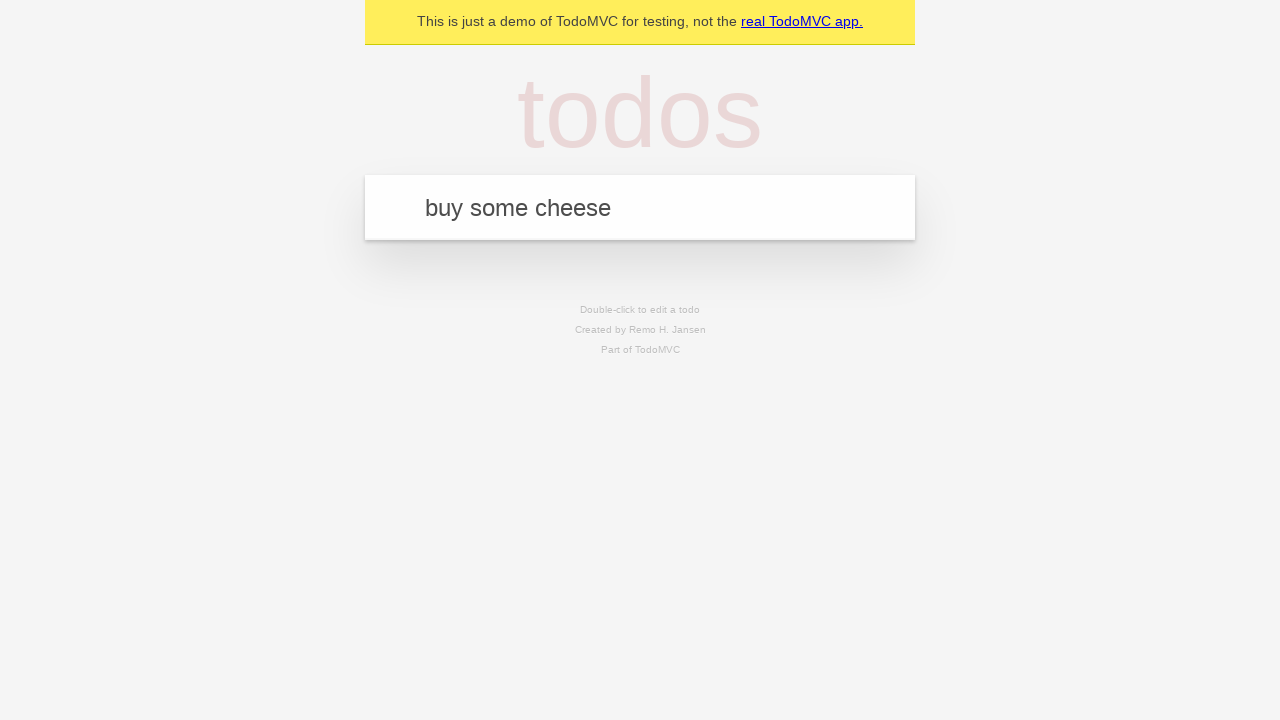

Pressed Enter to create first todo item on internal:attr=[placeholder="What needs to be done?"i]
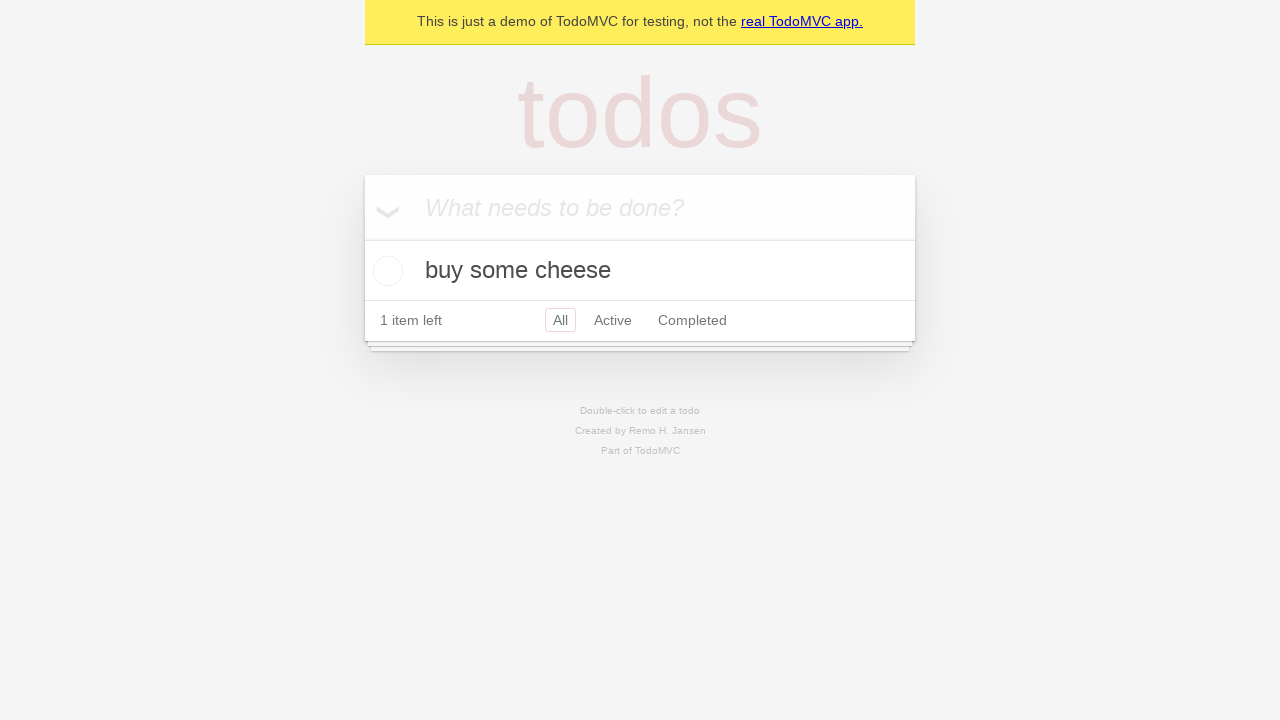

Filled todo input with 'feed the cat' on internal:attr=[placeholder="What needs to be done?"i]
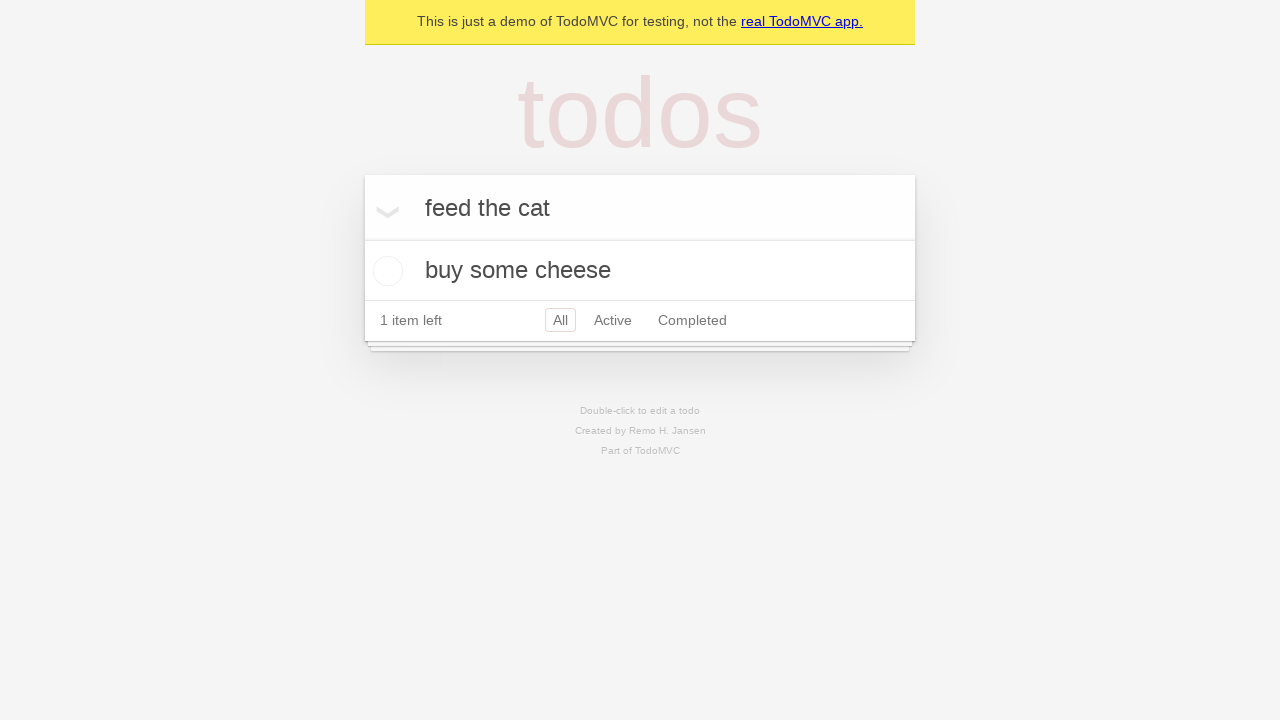

Pressed Enter to create second todo item on internal:attr=[placeholder="What needs to be done?"i]
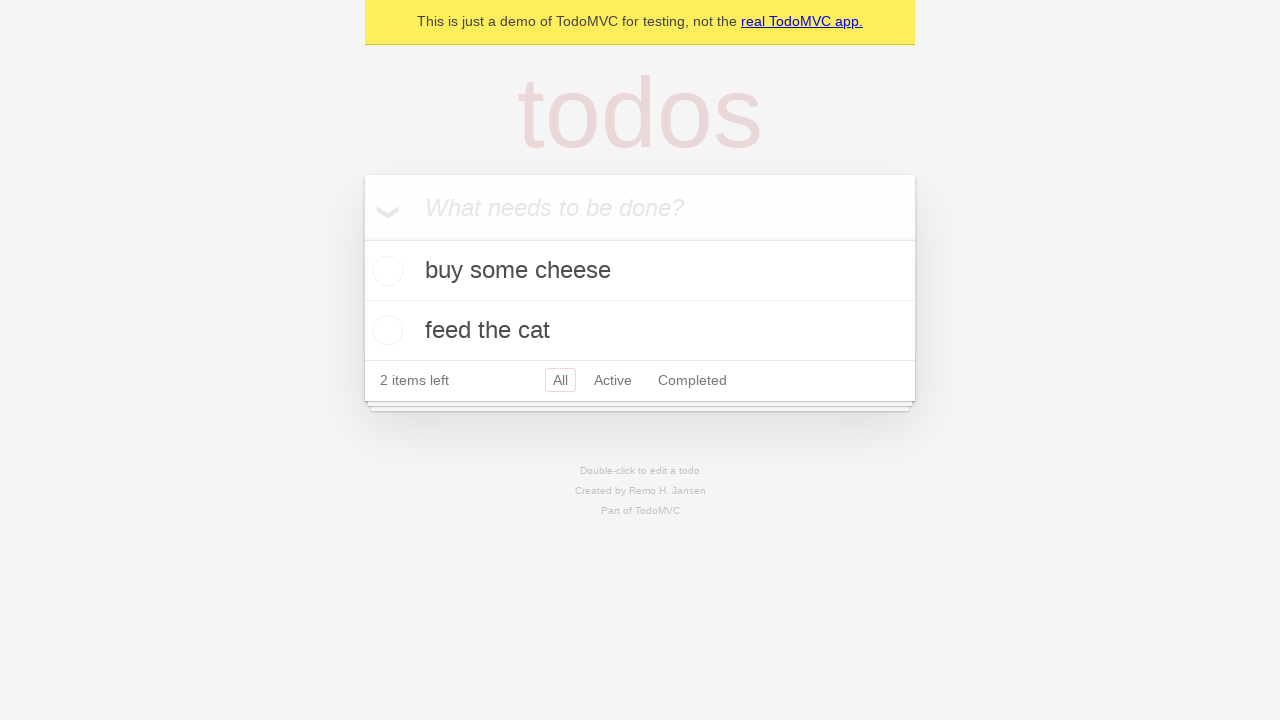

Filled todo input with 'book a doctors appointment' on internal:attr=[placeholder="What needs to be done?"i]
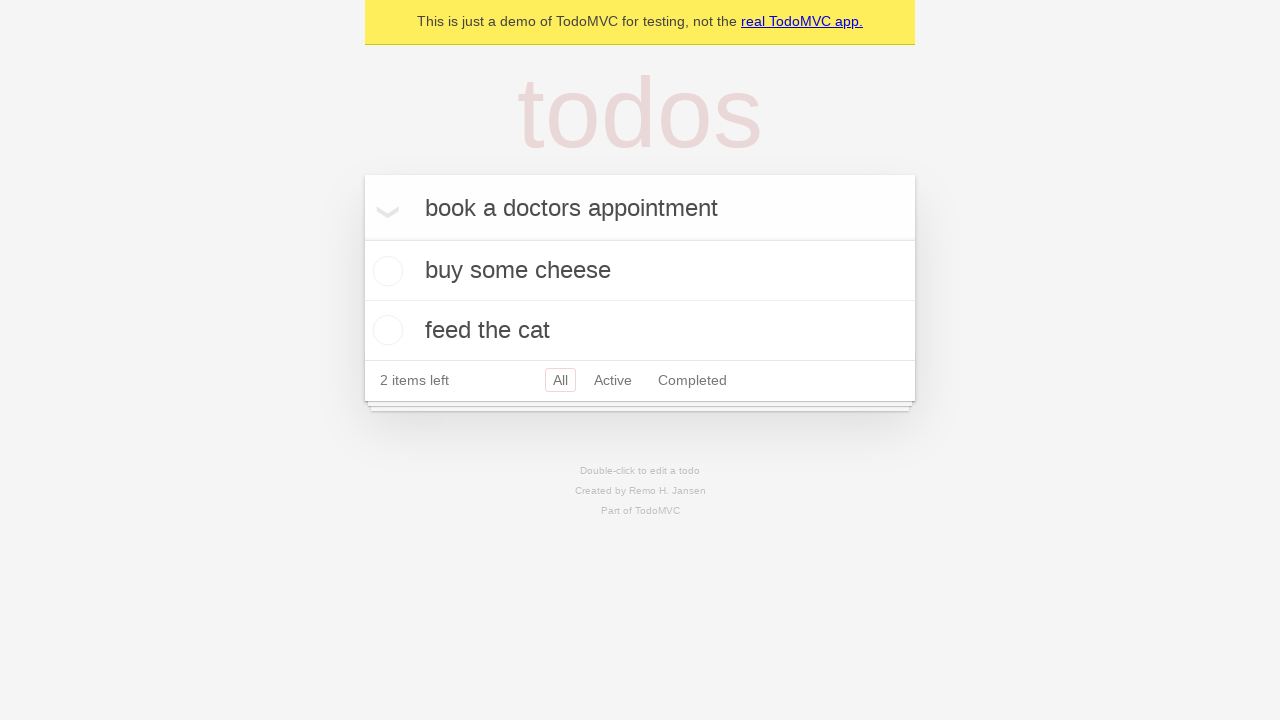

Pressed Enter to create third todo item on internal:attr=[placeholder="What needs to be done?"i]
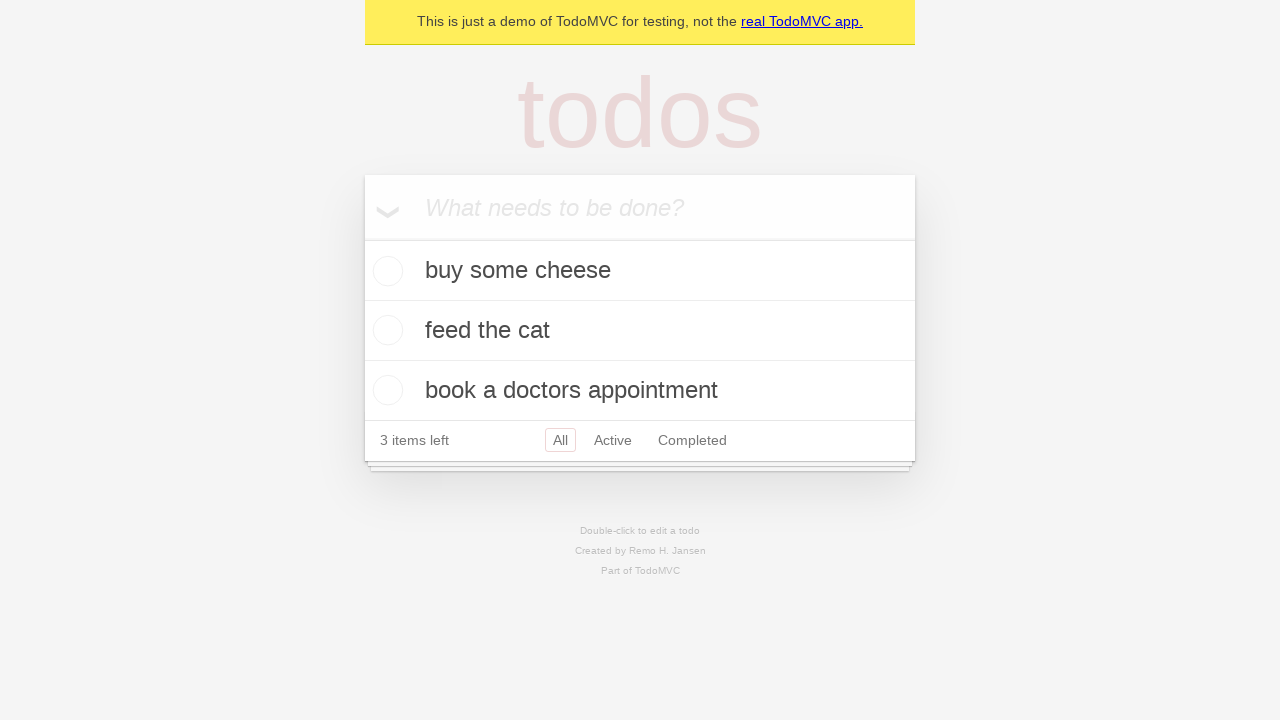

Checked toggle-all checkbox to mark all items as complete at (362, 238) on internal:label="Mark all as complete"i
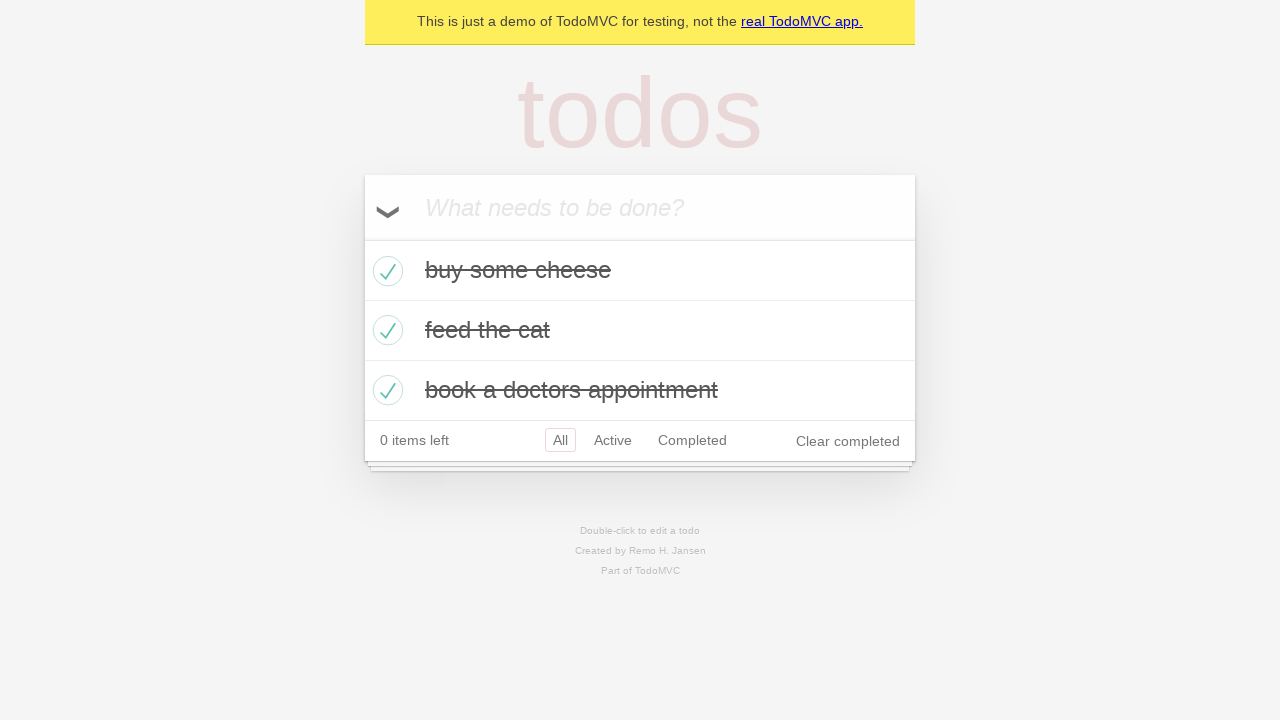

Unchecked toggle-all checkbox to clear complete state of all items at (362, 238) on internal:label="Mark all as complete"i
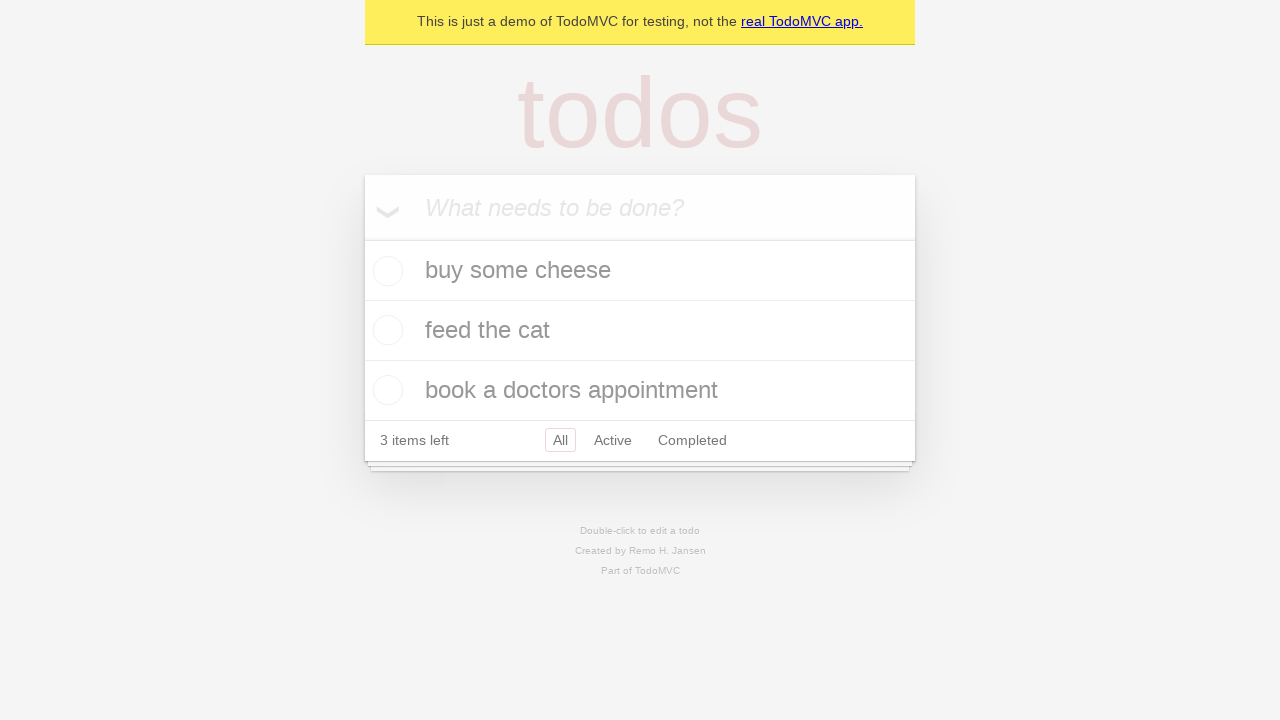

Waited for todo items to be visible in uncompleted state
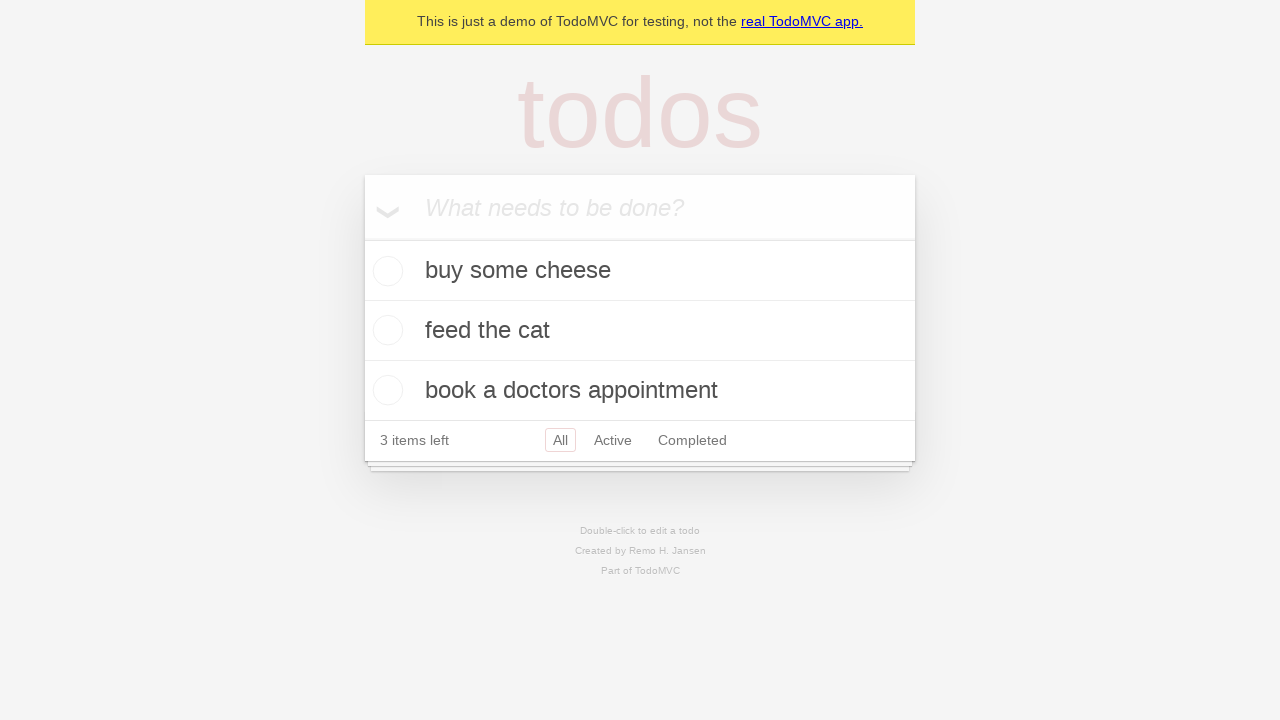

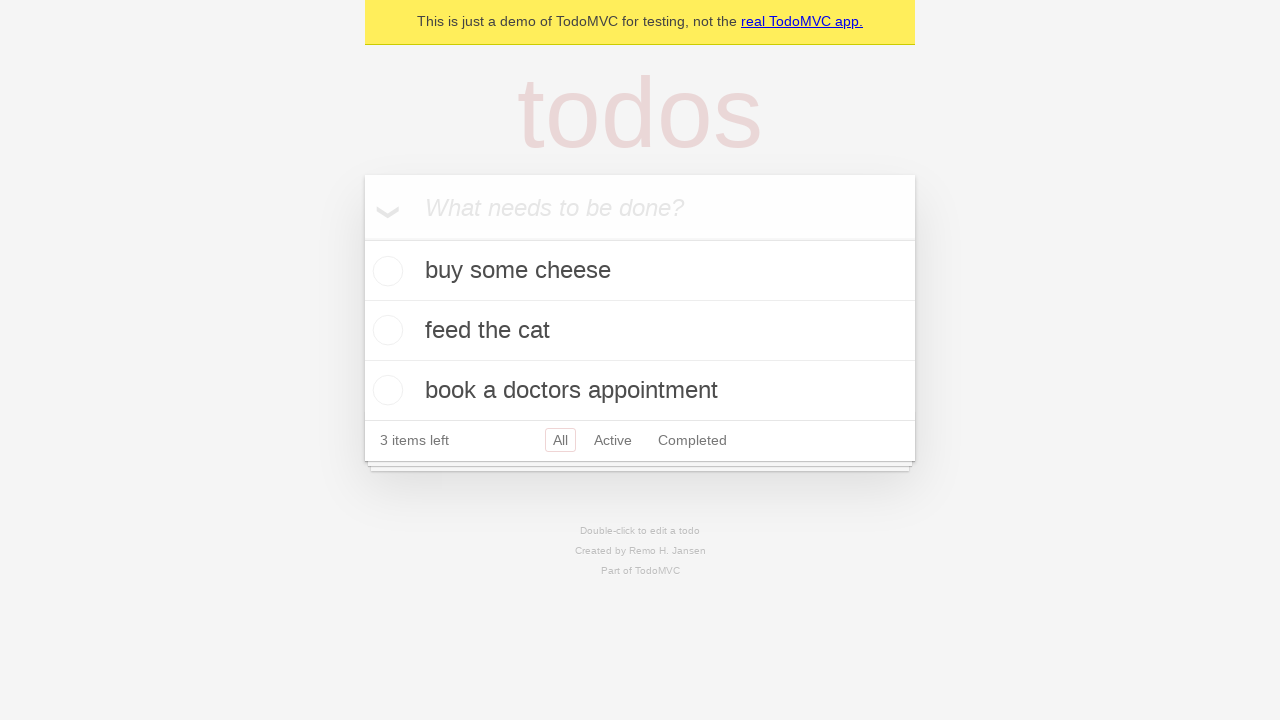